Tests prompt alert functionality by clicking a button that triggers a prompt alert, entering text into the prompt, and accepting the alert.

Starting URL: https://www.tutorialspoint.com/selenium/practice/alerts.php

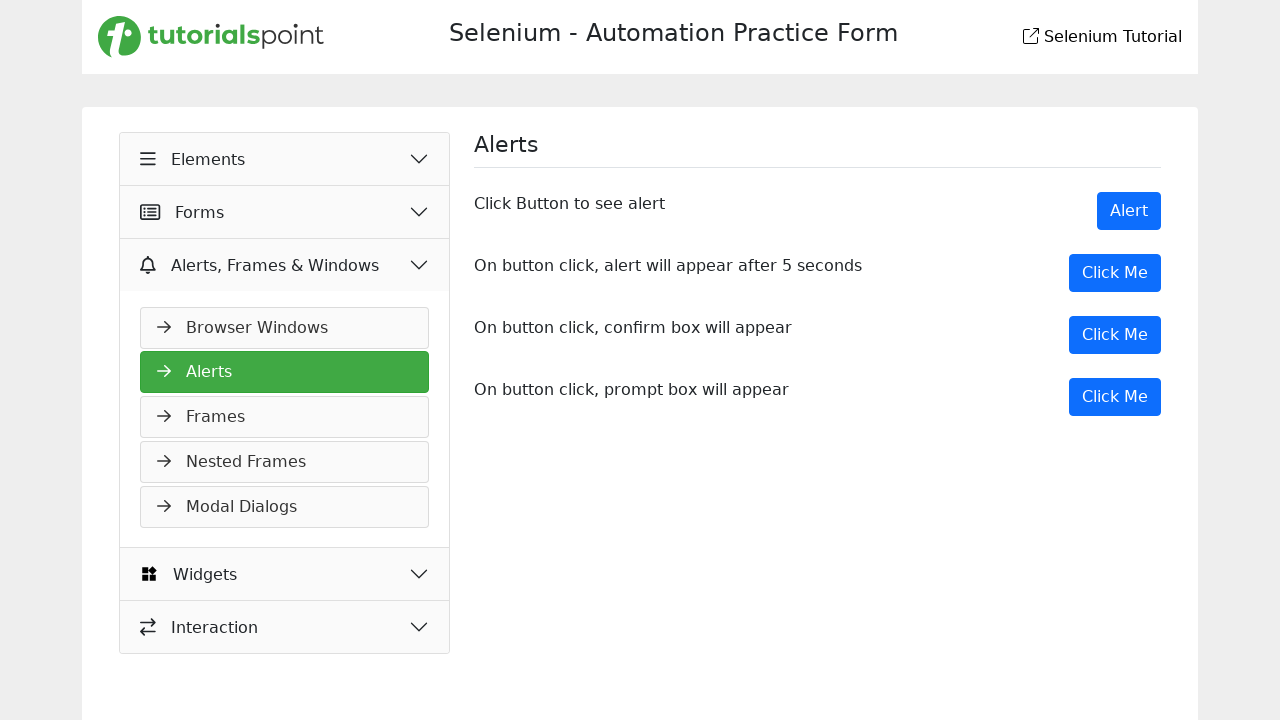

Clicked button to trigger prompt alert at (1115, 397) on button[onclick='myPromp()']
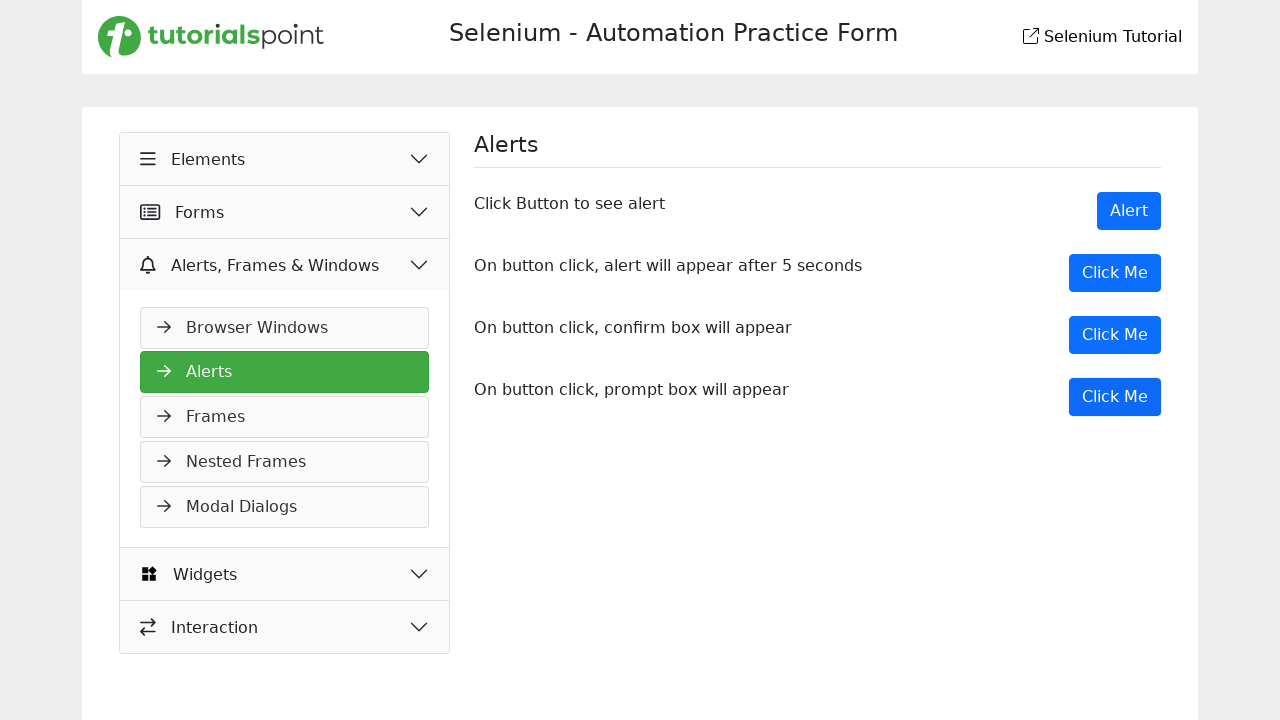

Set up dialog handler to accept prompt with 'Jishan'
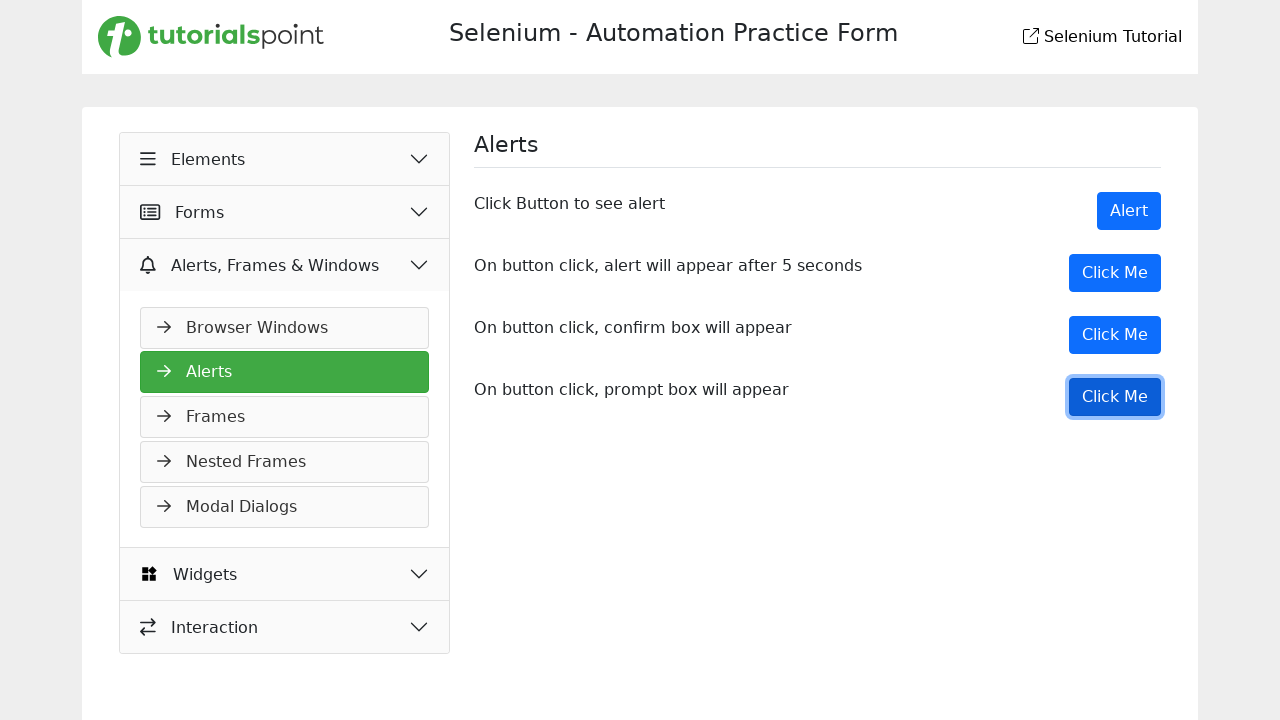

Registered dialog event listener
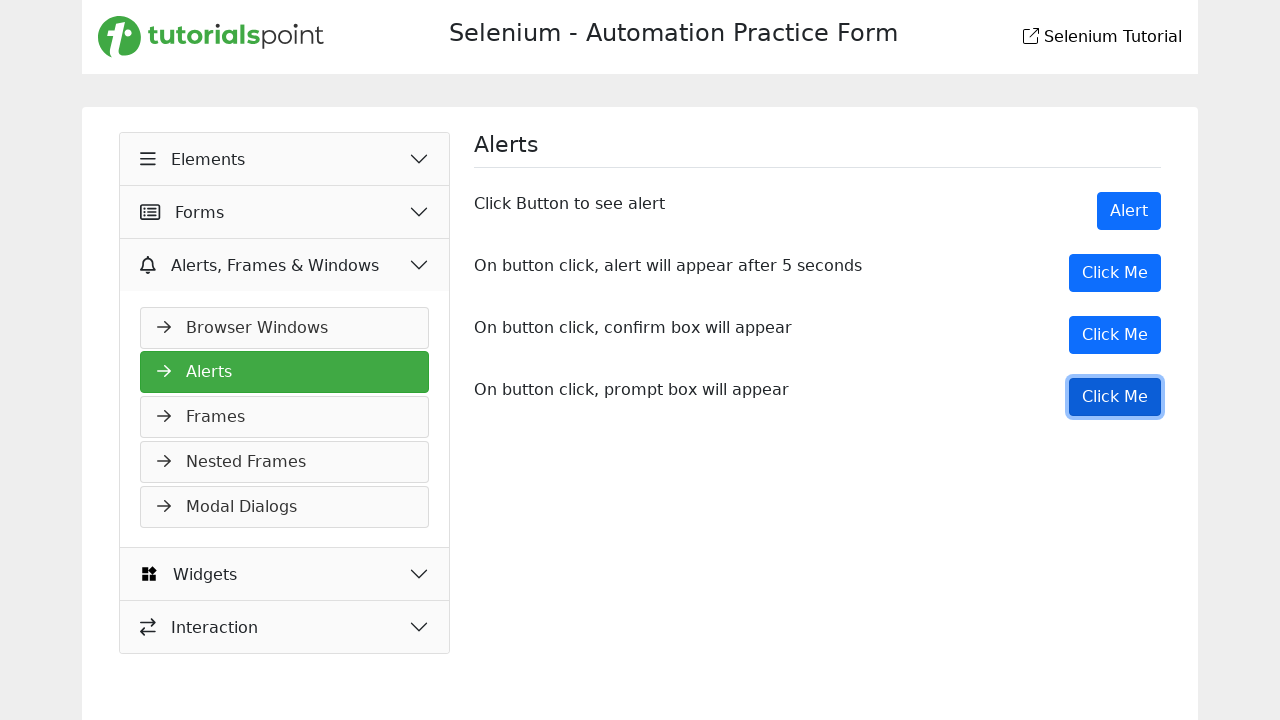

Re-clicked button to trigger prompt alert with handler active at (1115, 397) on button[onclick='myPromp()']
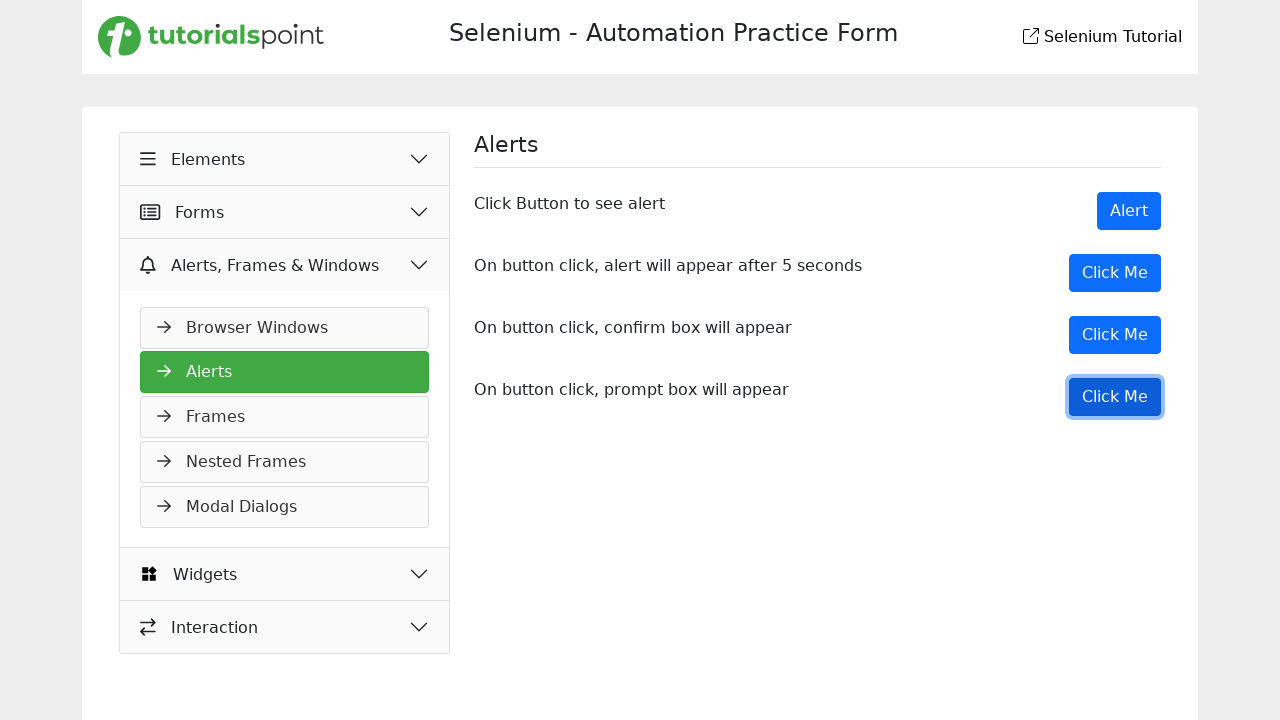

Waited for dialog handling to complete
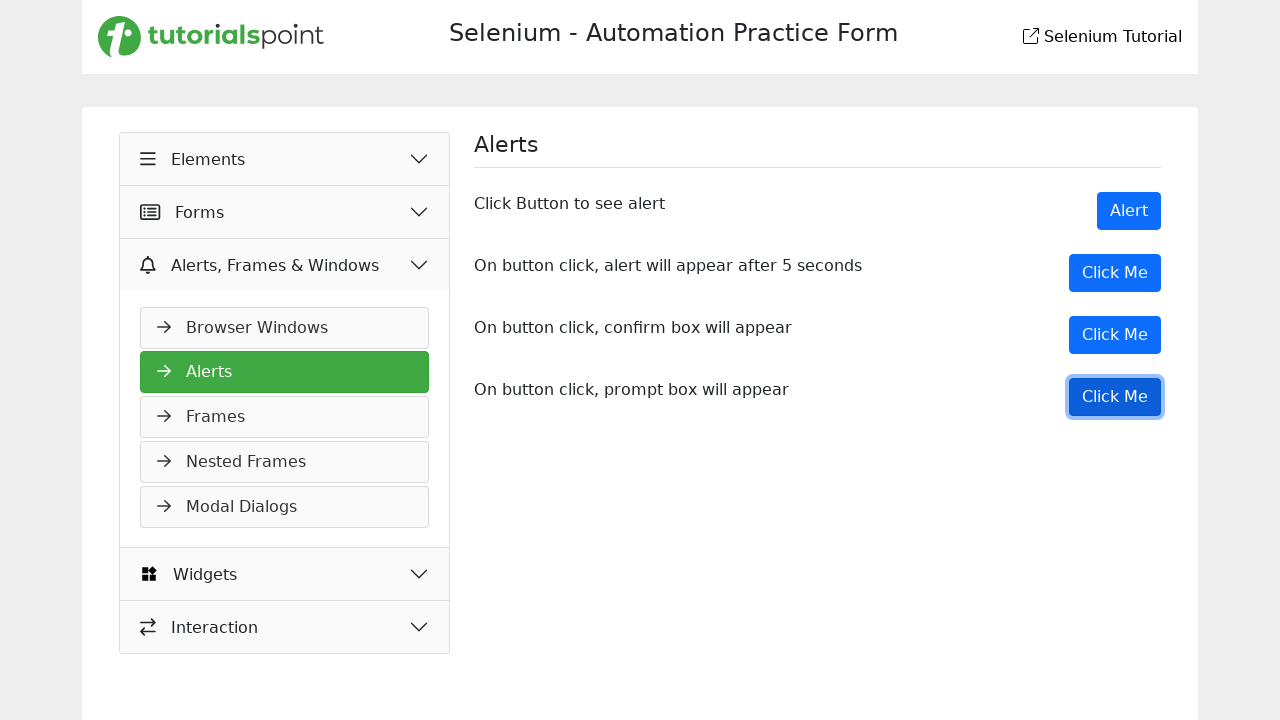

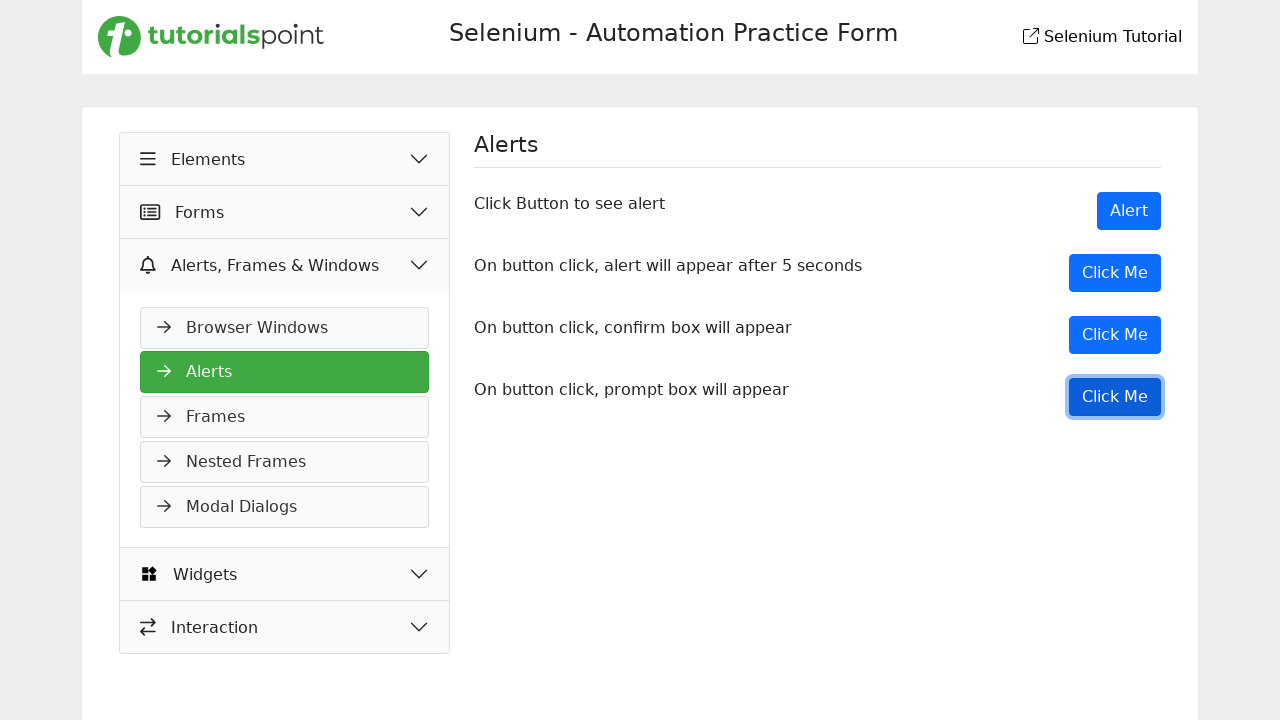